Tests form filling functionality on Formy project by entering first name, last name, and job title into their respective fields

Starting URL: https://formy-project.herokuapp.com/form

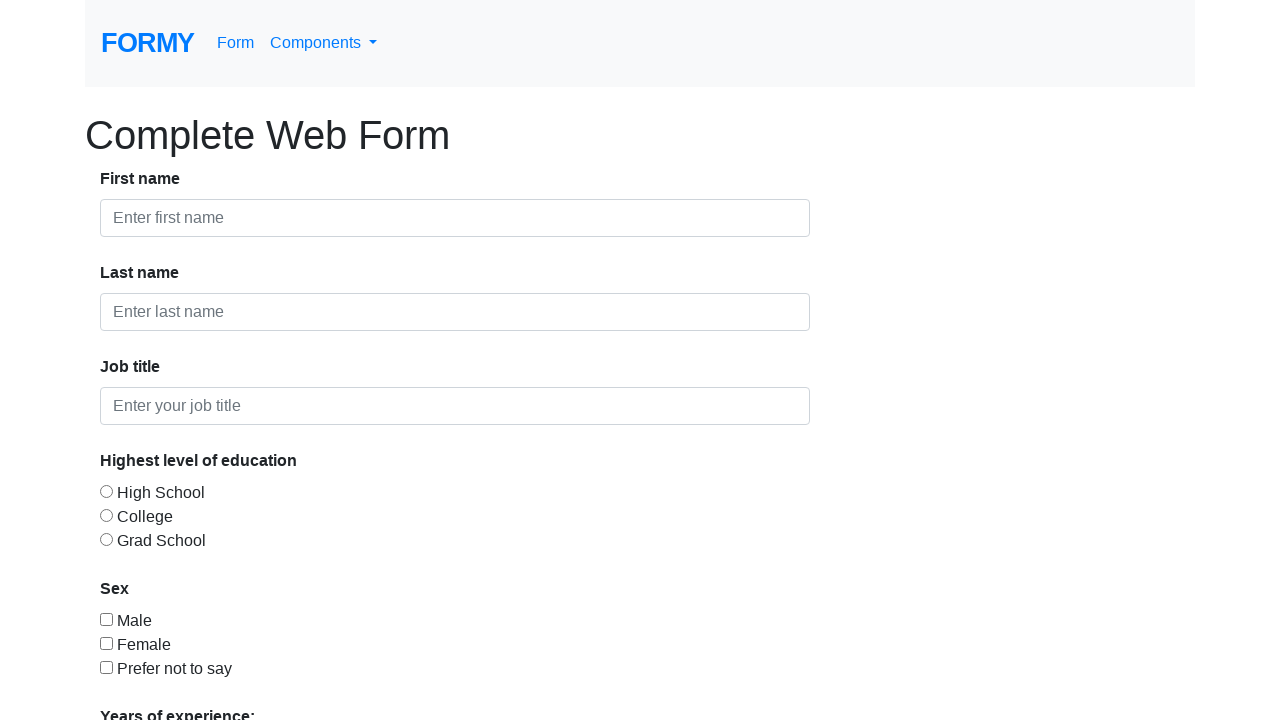

Filled first name field with 'Aladin' on input[placeholder="Enter first name"]
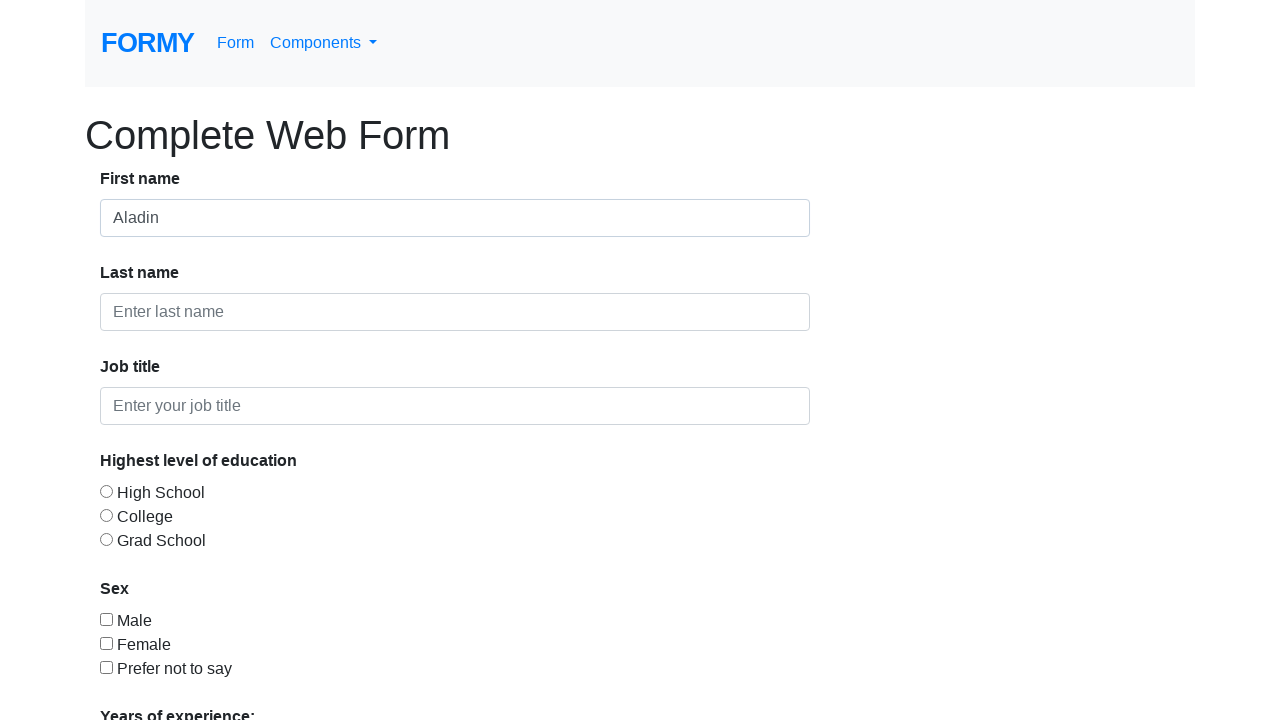

Filled last name field with 'SALAM' on input[placeholder="Enter last name"]
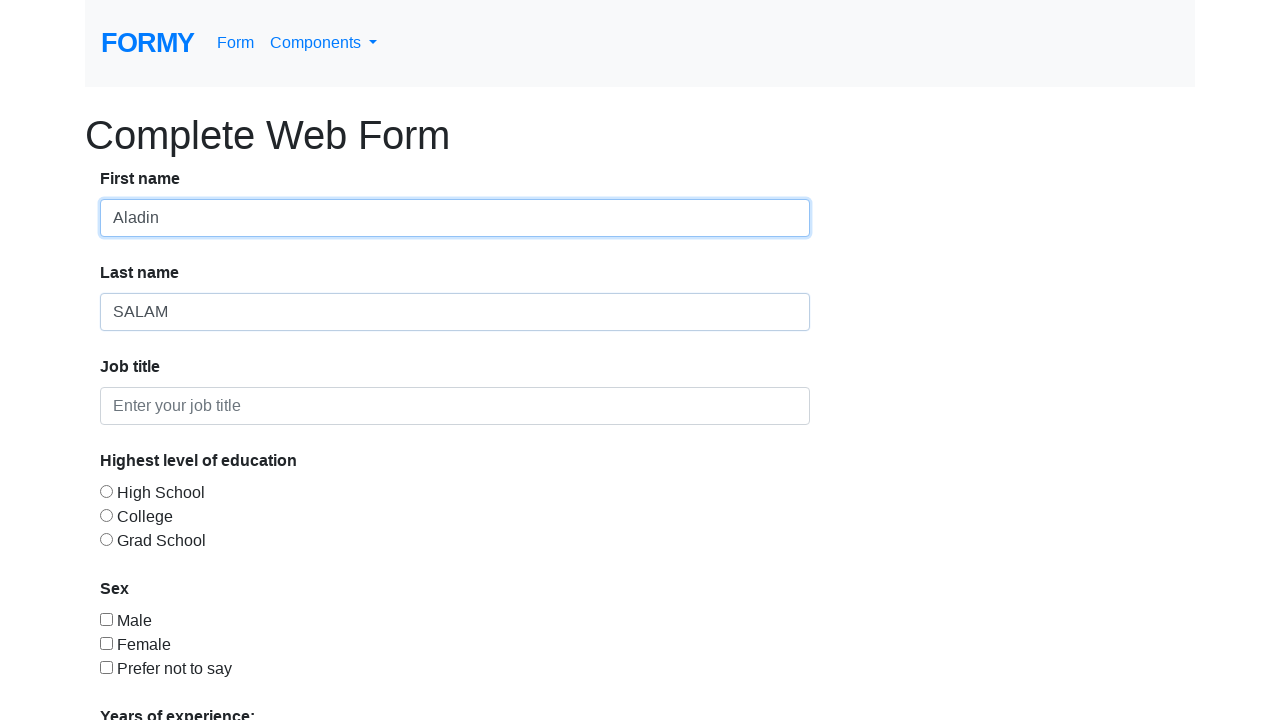

Filled job title field with 'QA AUTOMATION' on input[placeholder="Enter your job title"]
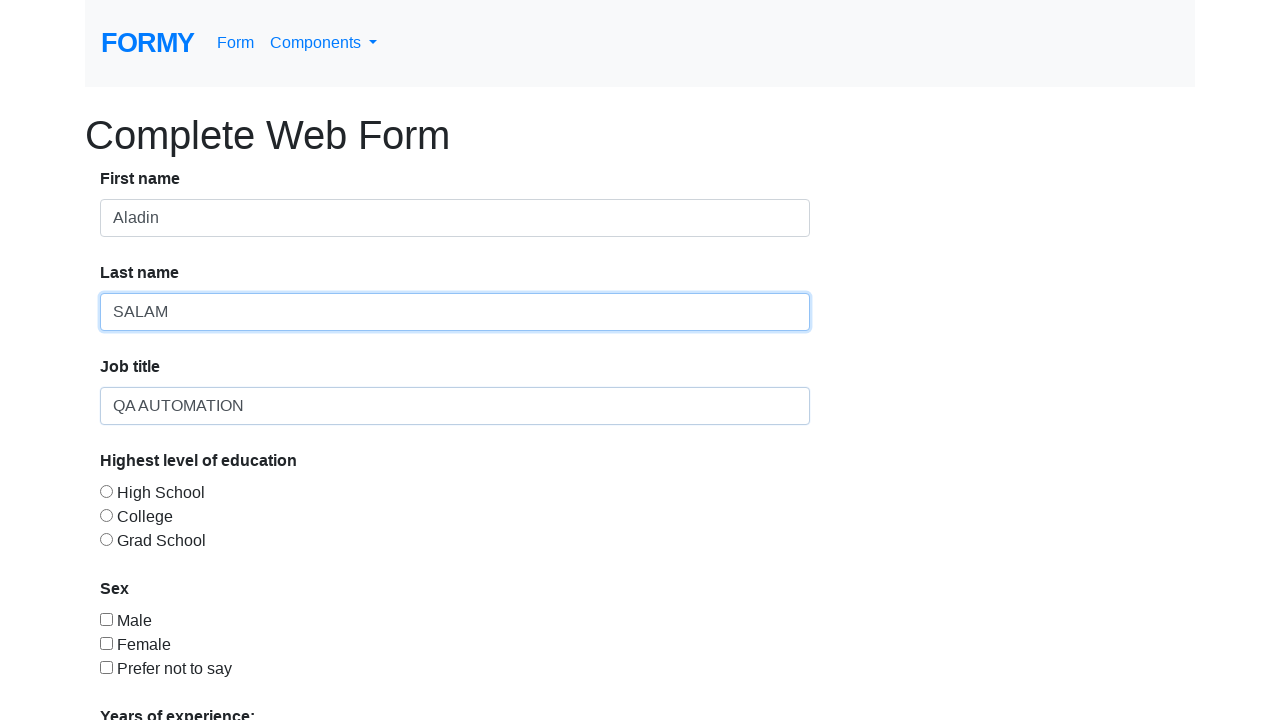

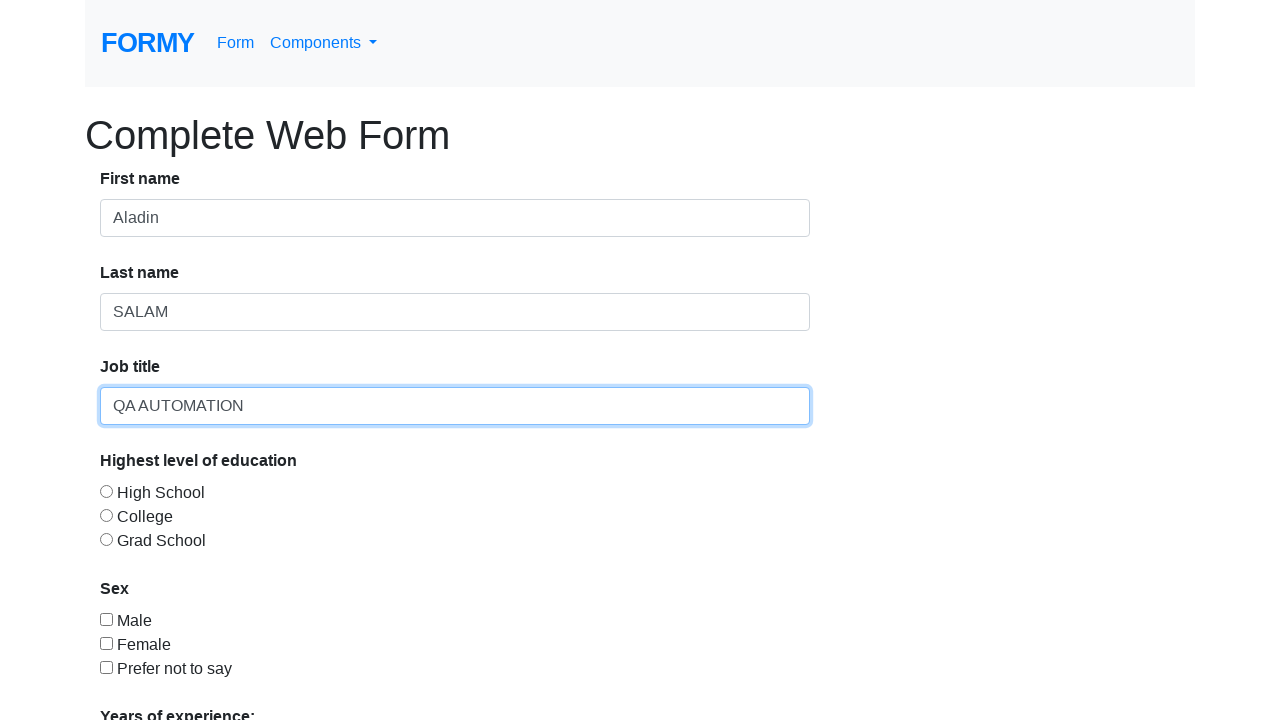